Navigates to Axis Max Life term insurance plans page, clicks on a plan link, scrolls to the term plan calculator form, fills out the calculator with user details (gender, smoking status, age, coverage amount), and submits to check the premium.

Starting URL: https://www.axismaxlife.com/term-insurance-plans

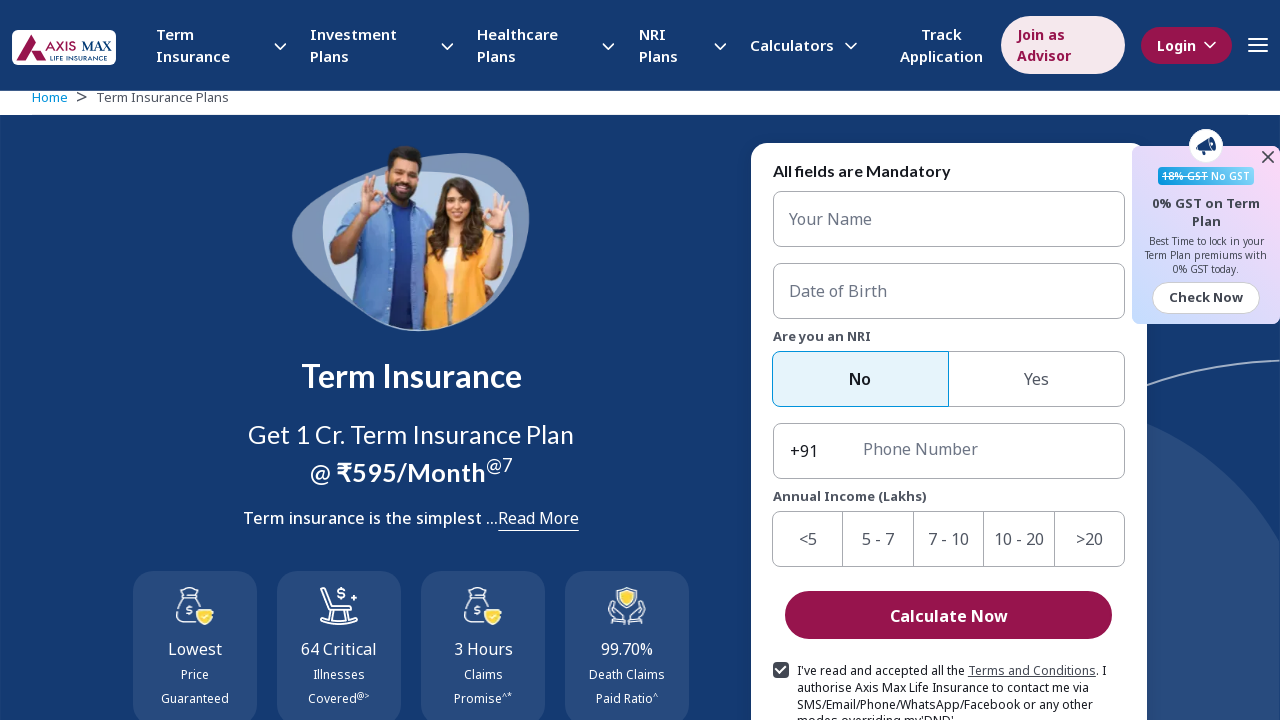

Waited for page to load (networkidle)
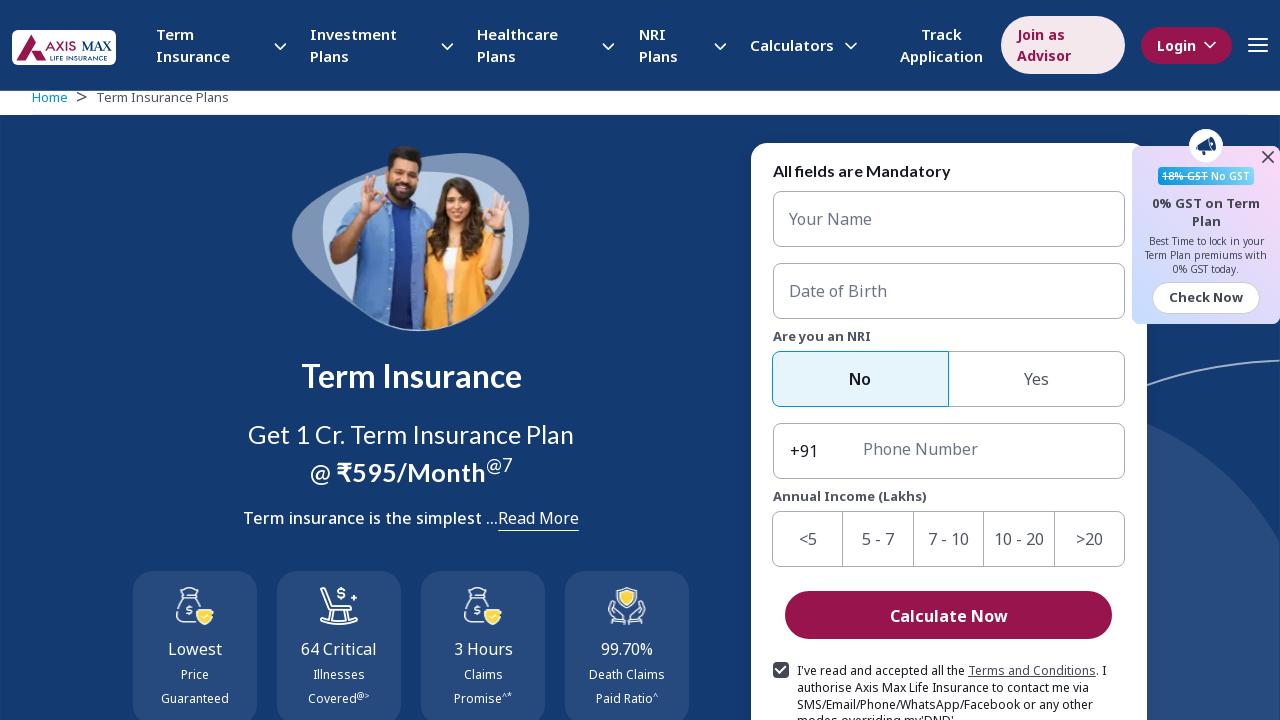

Located first term plan link
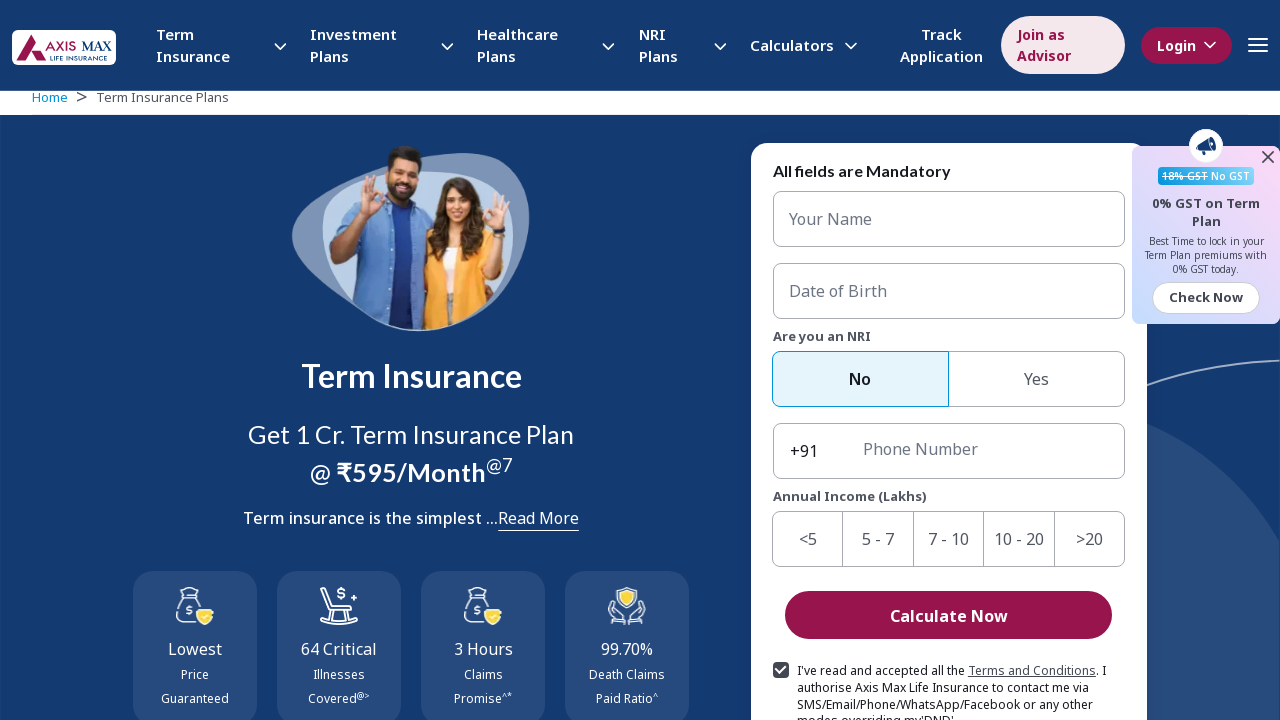

Clicked on the first term plan link at (210, 45) on a[href*='-plan'] >> nth=0
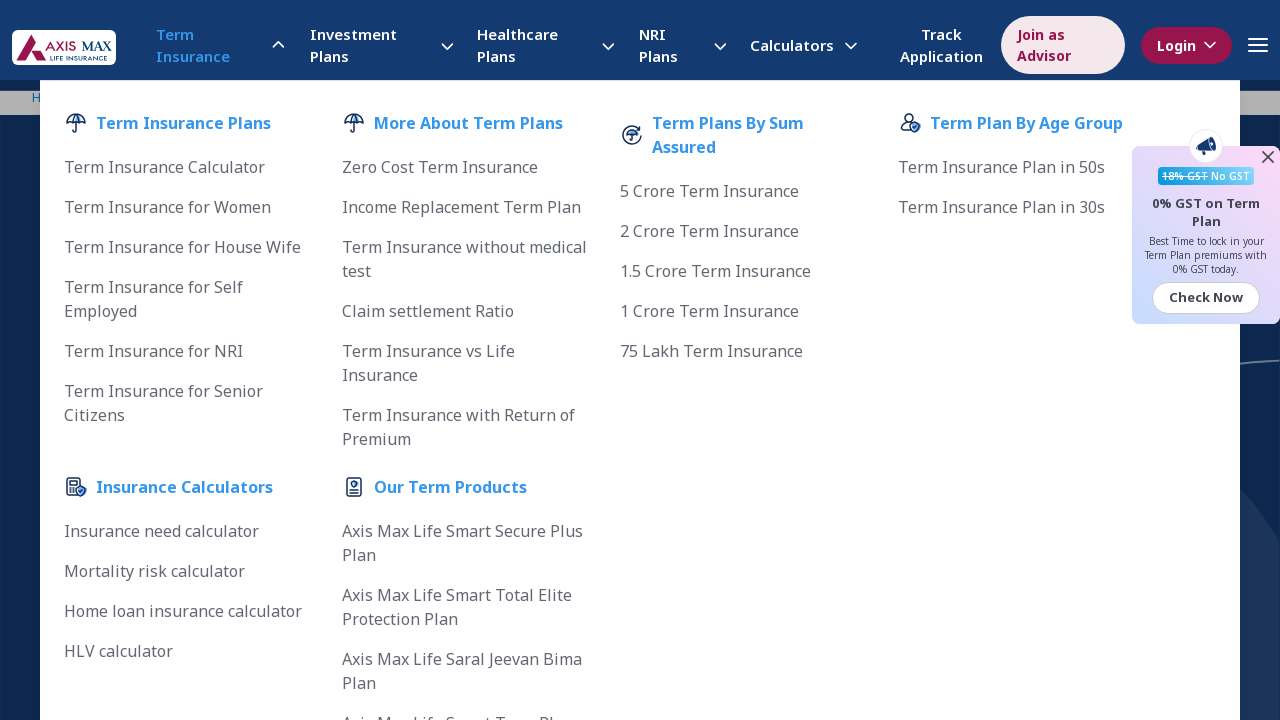

Waited for plan page to load (networkidle)
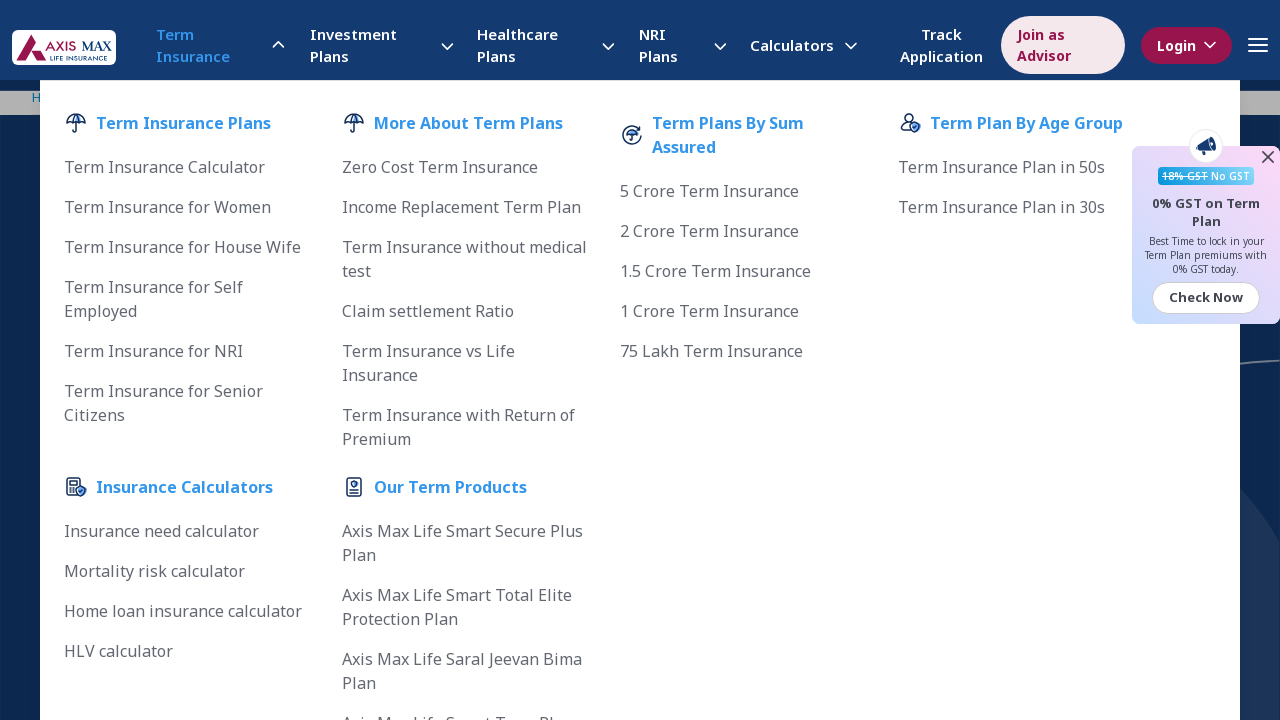

Scrolled down 3000 pixels to reveal calculator form
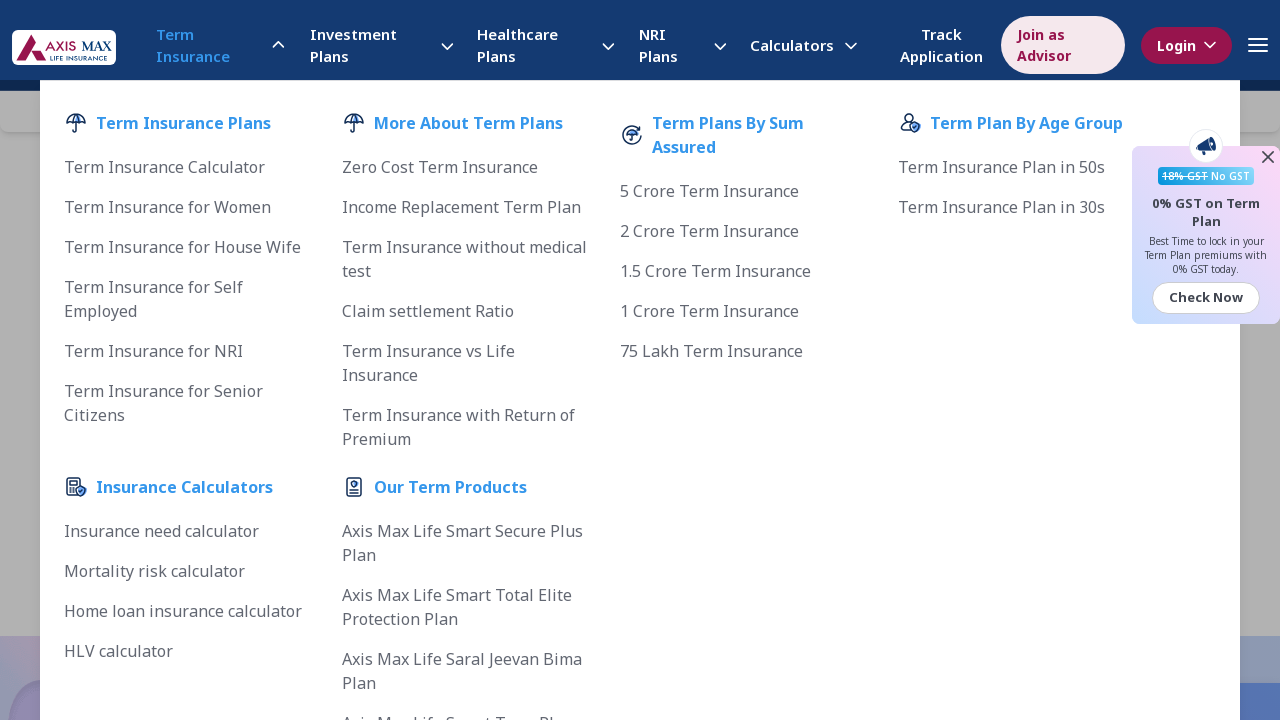

Waited 1500ms for page content to settle
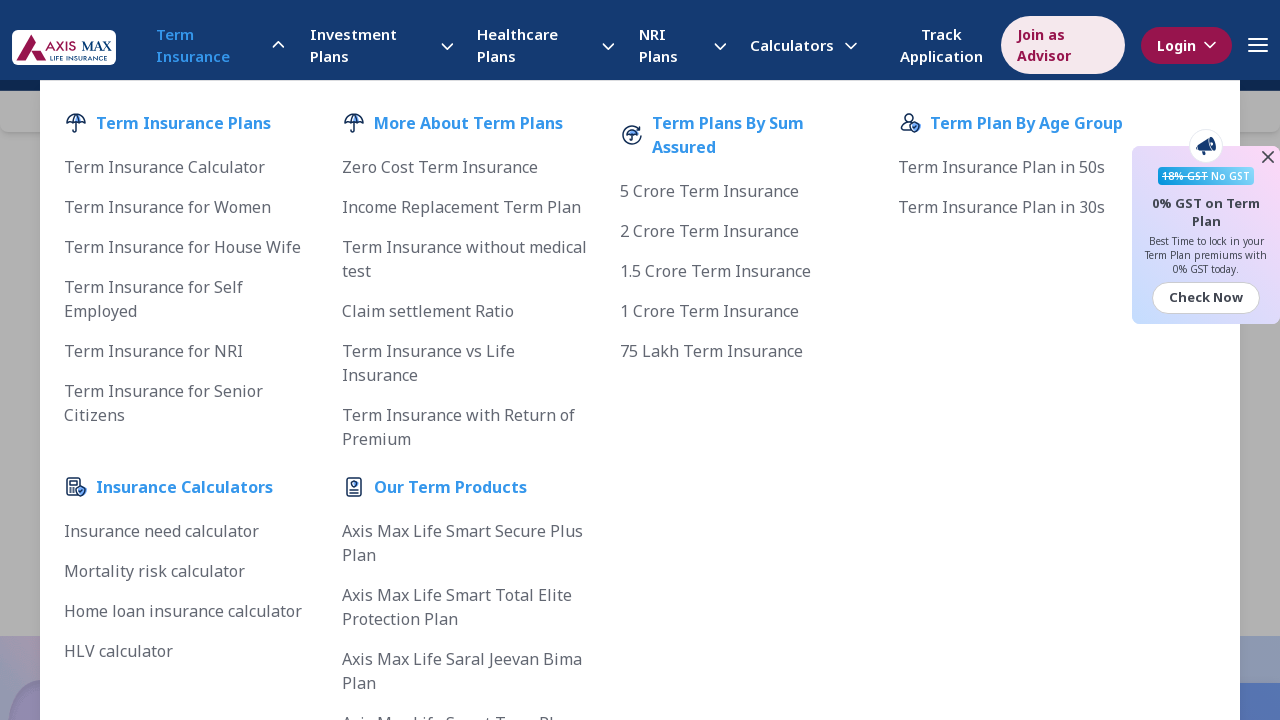

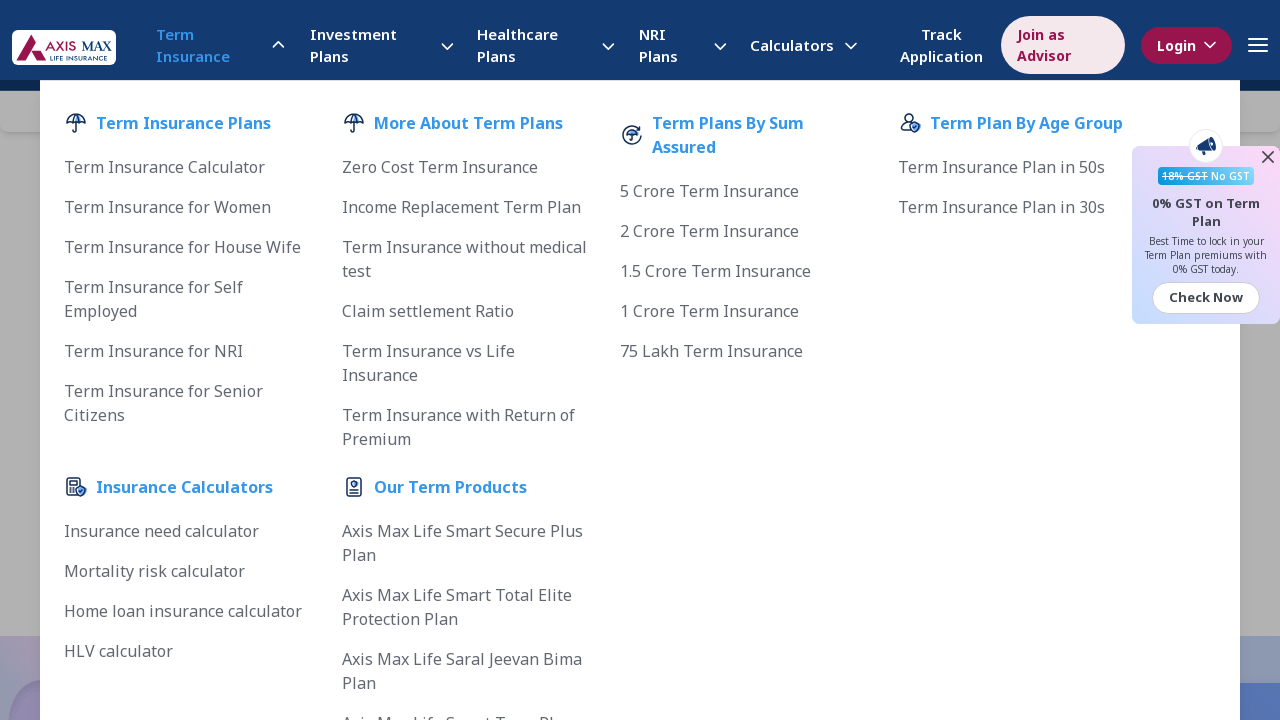